Tests a jQuery UI price range slider by dragging the minimum slider handle to the right and the maximum slider handle to the left to adjust the price range.

Starting URL: https://www.jqueryscript.net/demo/Price-Range-Slider-jQuery-UI/

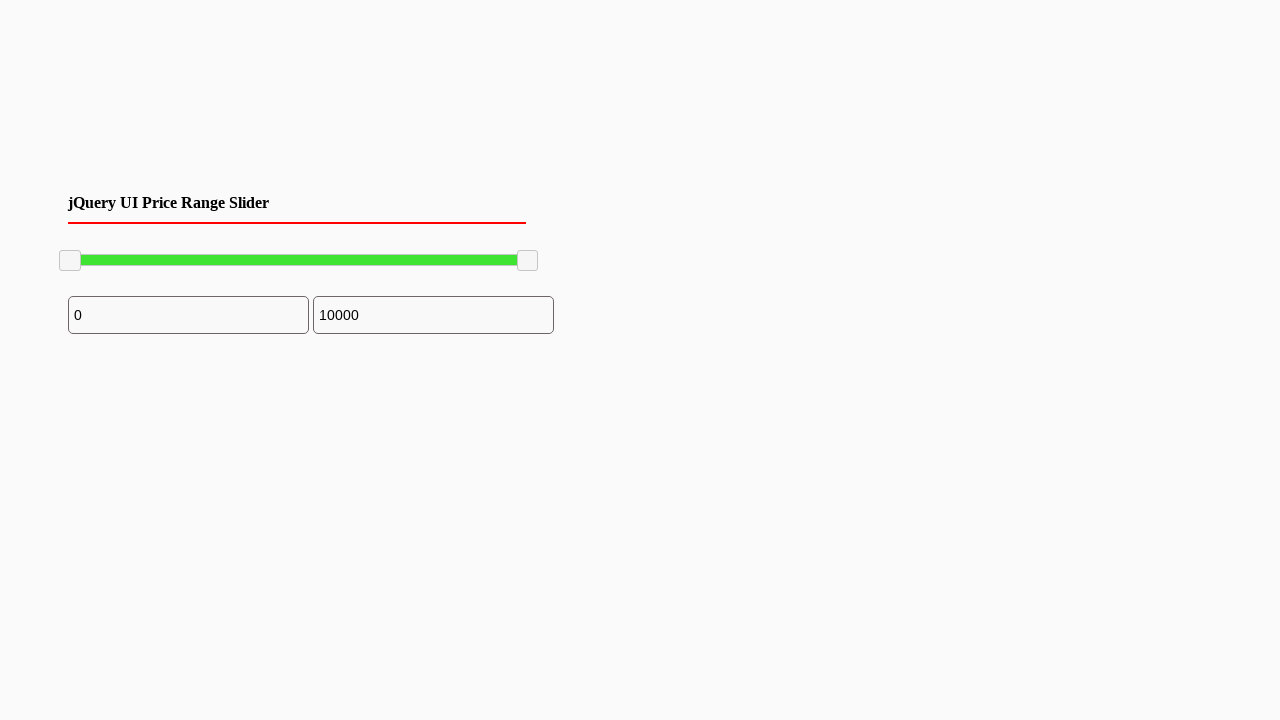

Located the minimum slider handle
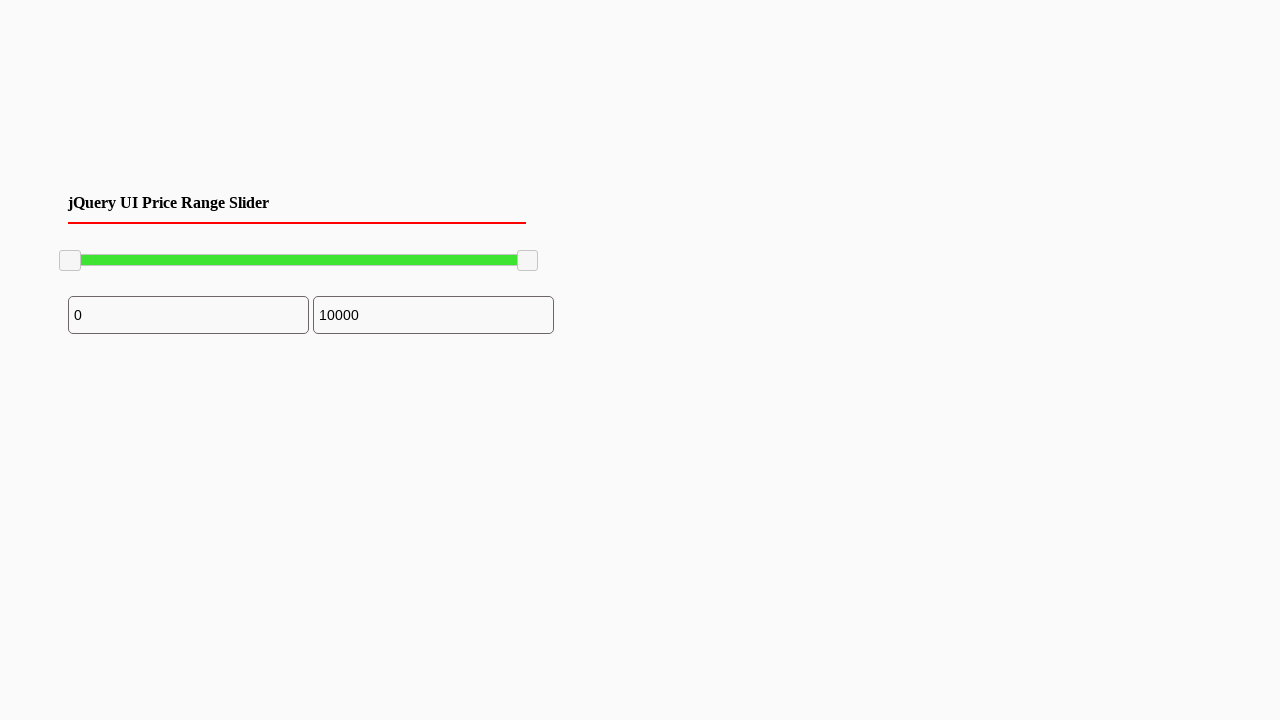

Minimum slider handle is now visible
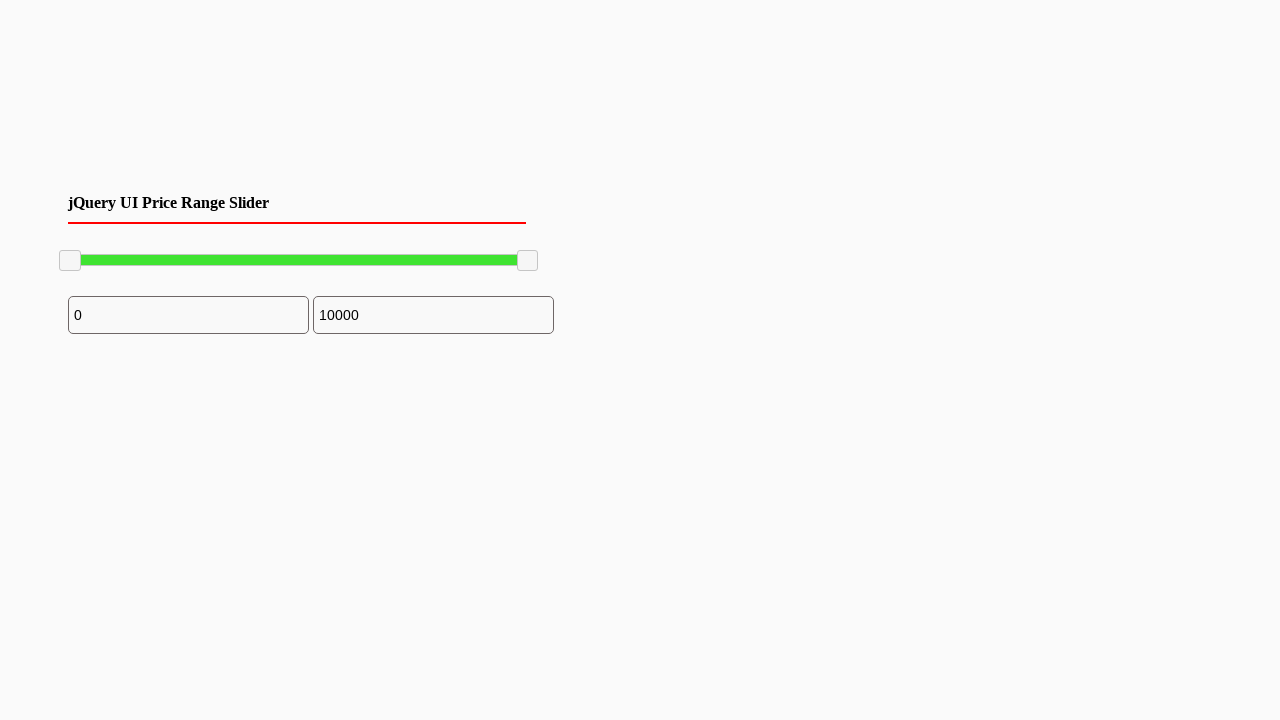

Retrieved bounding box of minimum slider handle
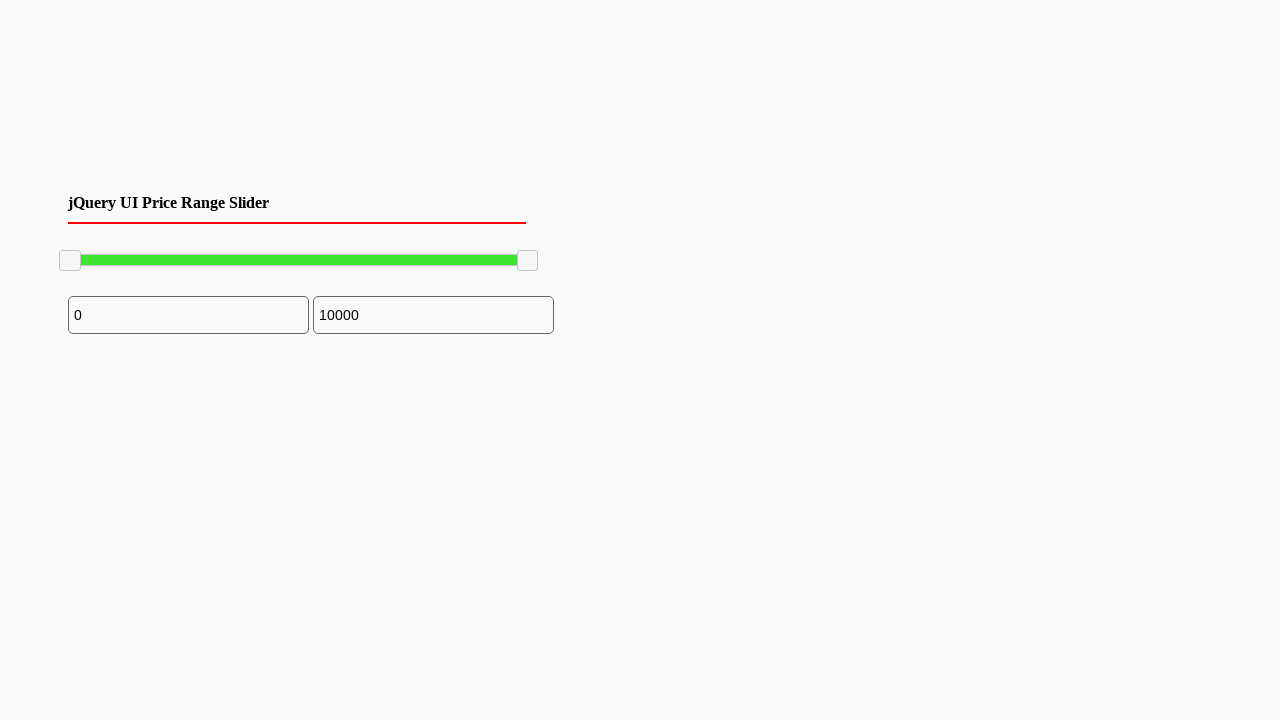

Moved mouse to minimum slider handle center position at (70, 261)
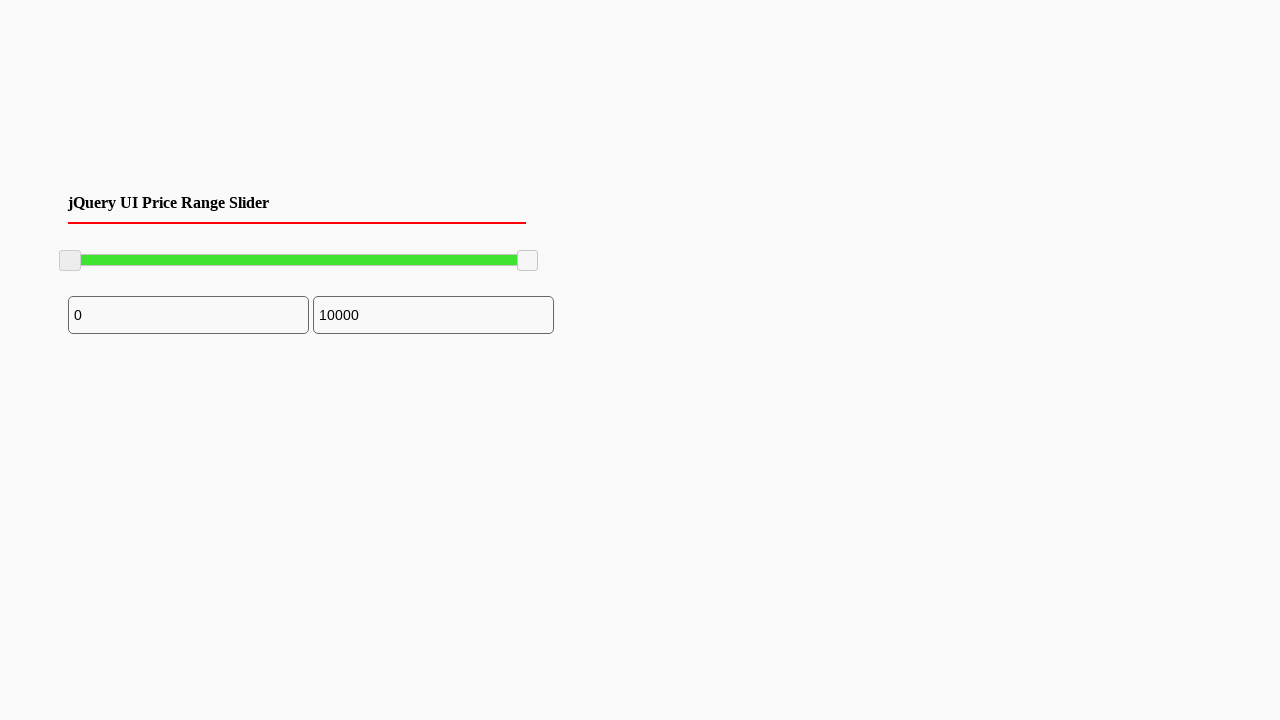

Pressed mouse button down on minimum slider handle at (70, 261)
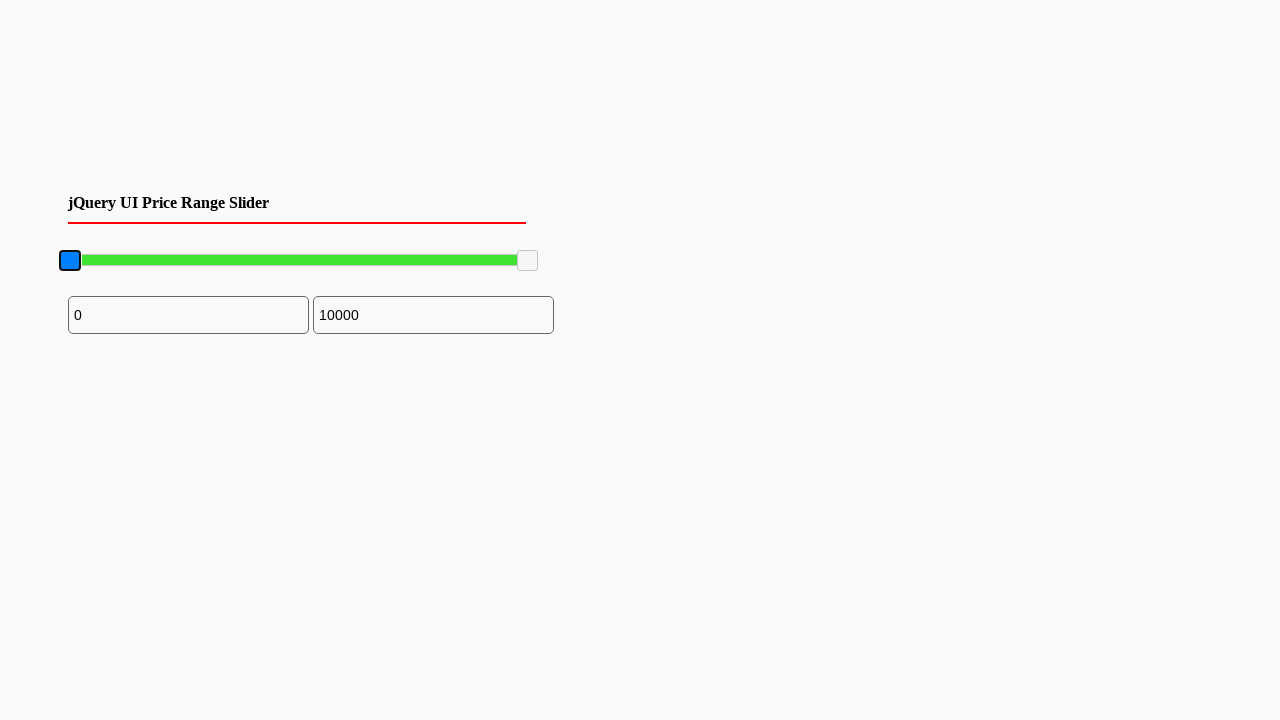

Dragged minimum slider handle 100 pixels to the right at (170, 261)
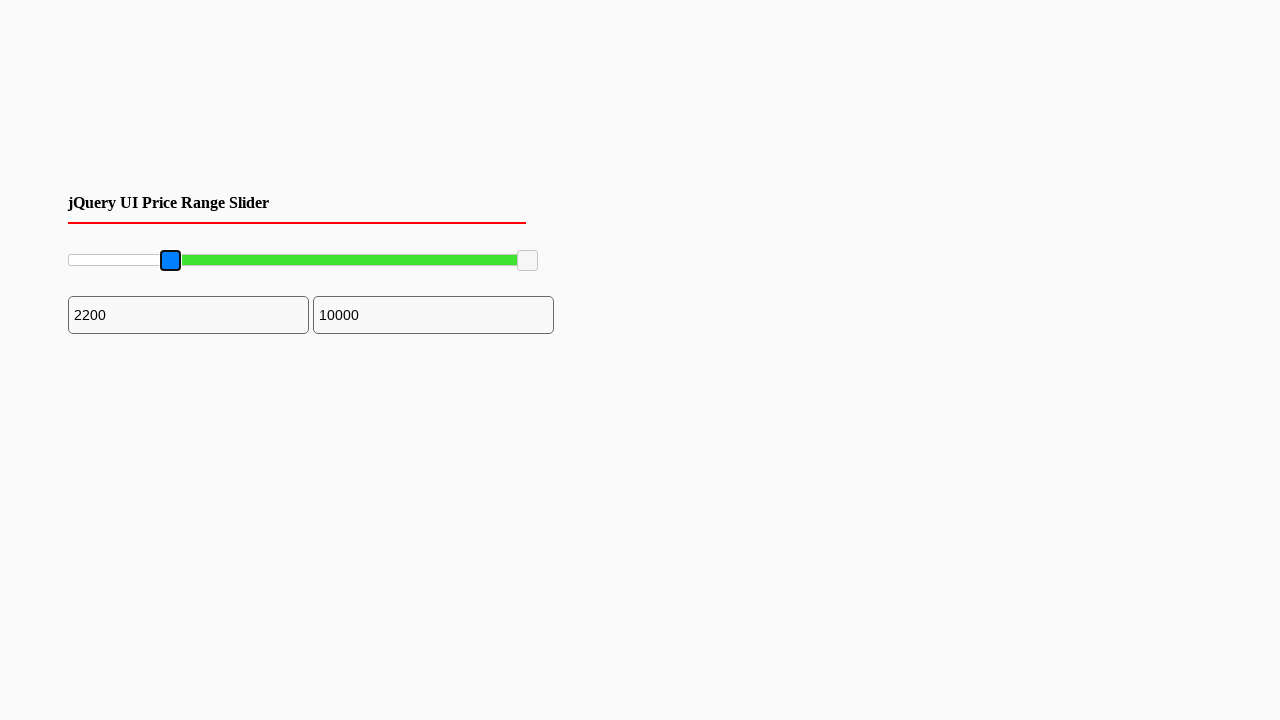

Released mouse button after dragging minimum slider handle at (170, 261)
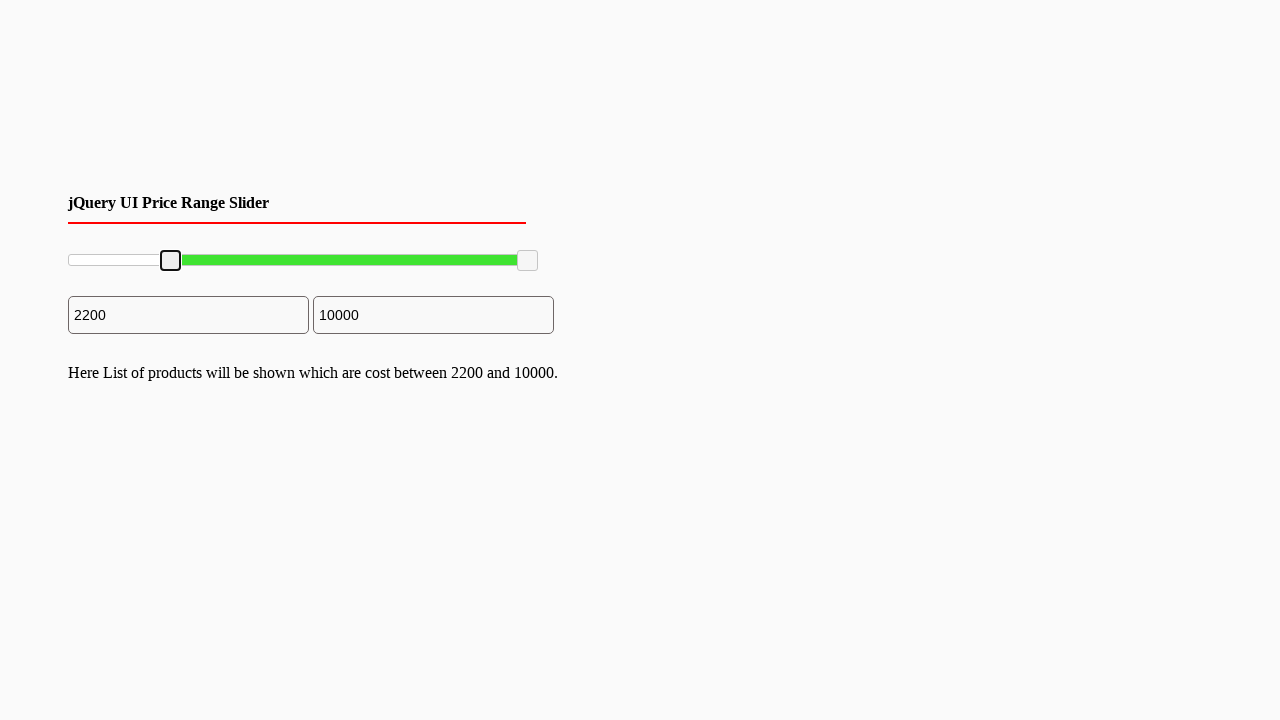

Located the maximum slider handle
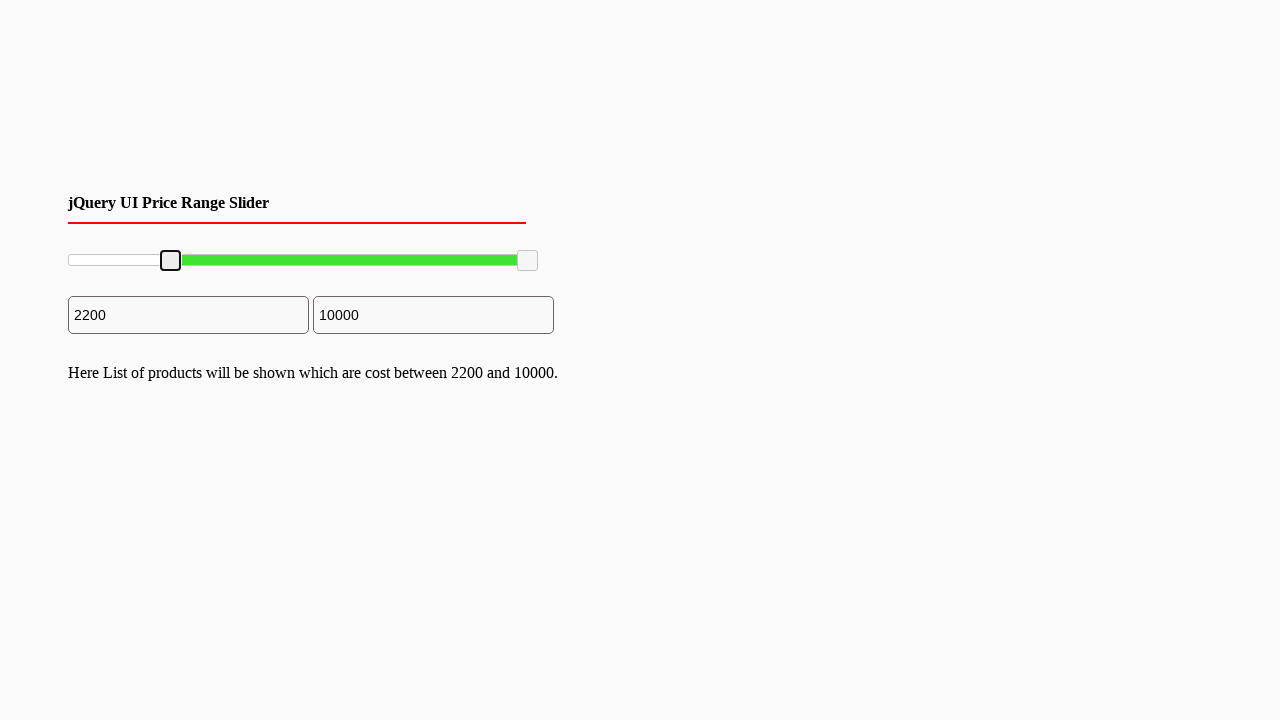

Retrieved bounding box of maximum slider handle
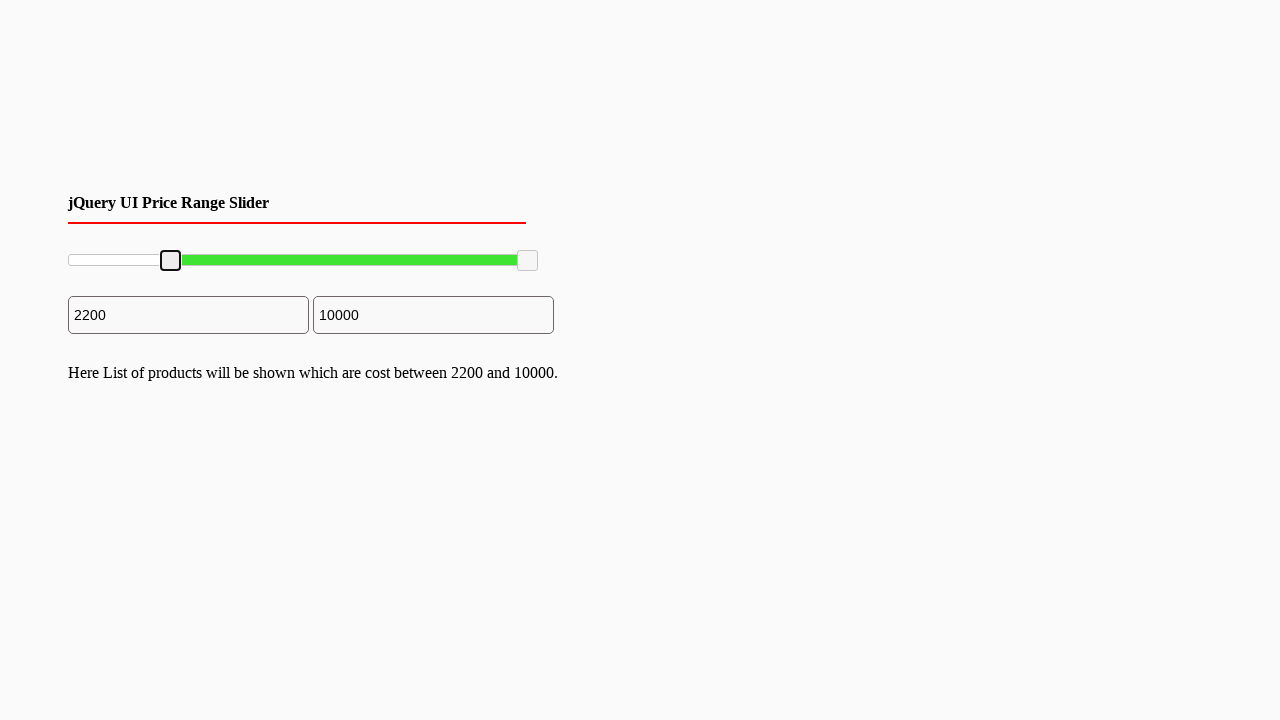

Moved mouse to maximum slider handle center position at (528, 261)
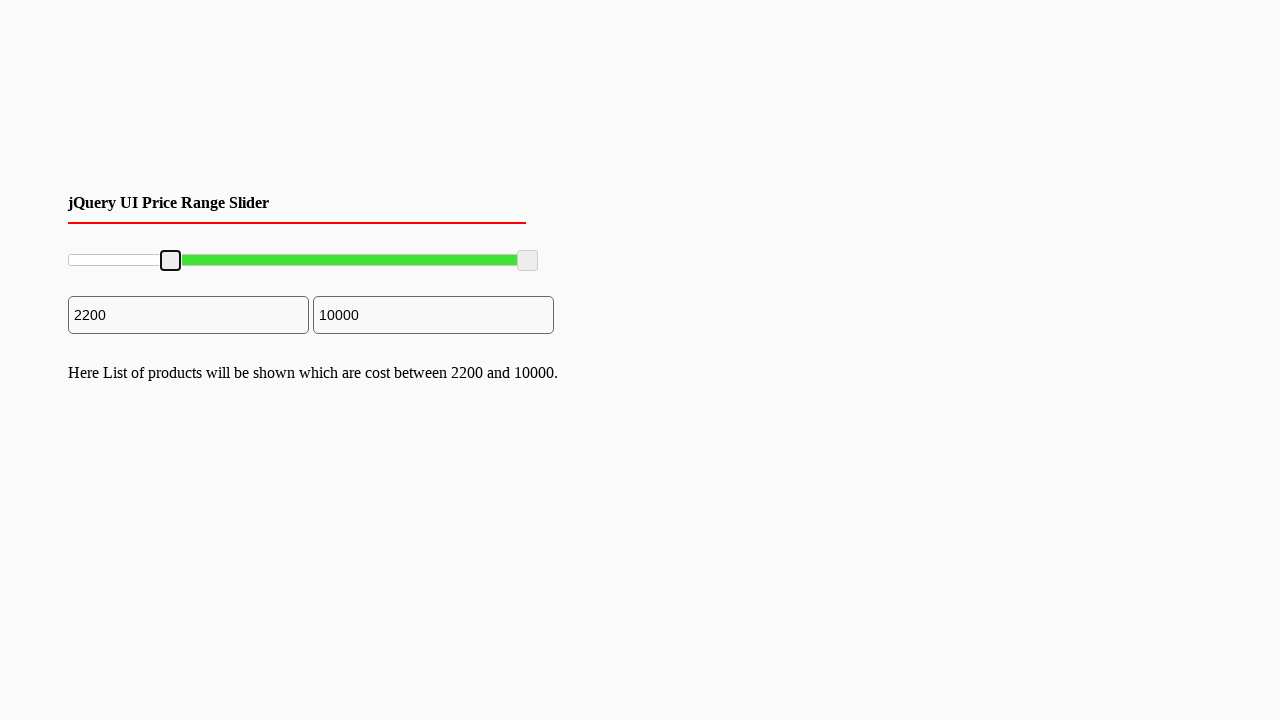

Pressed mouse button down on maximum slider handle at (528, 261)
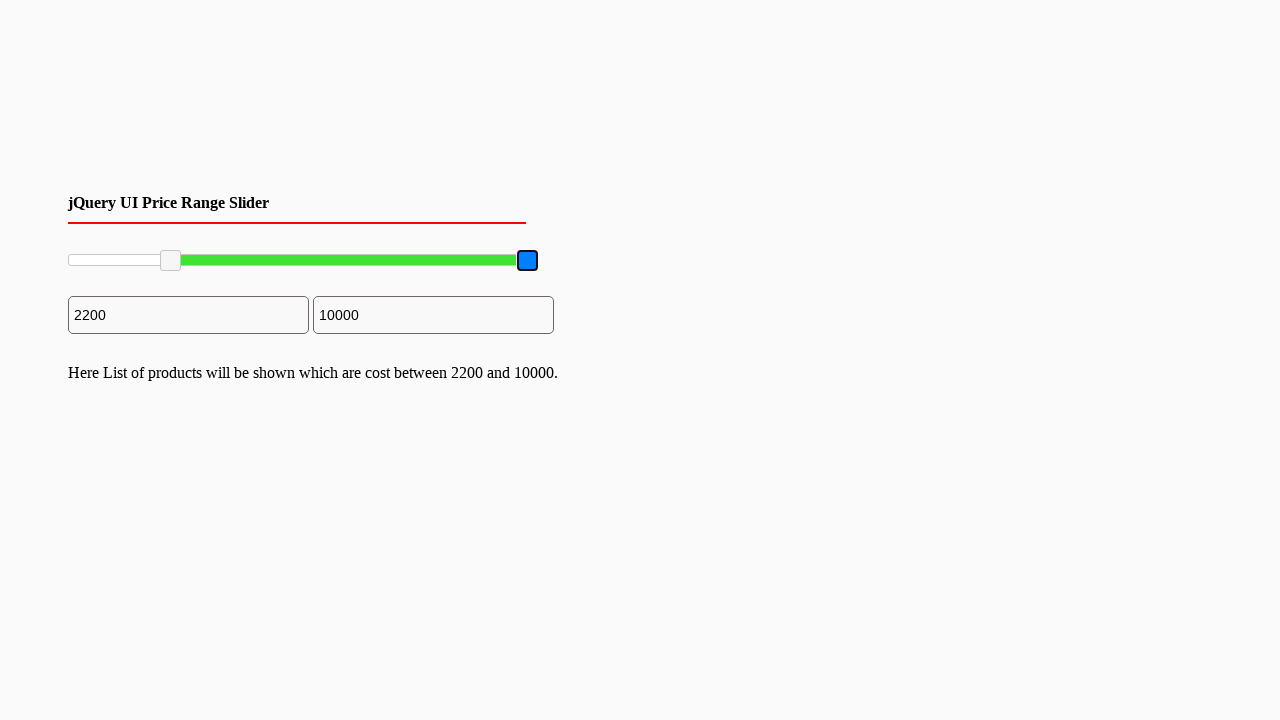

Dragged maximum slider handle 100 pixels to the left at (428, 261)
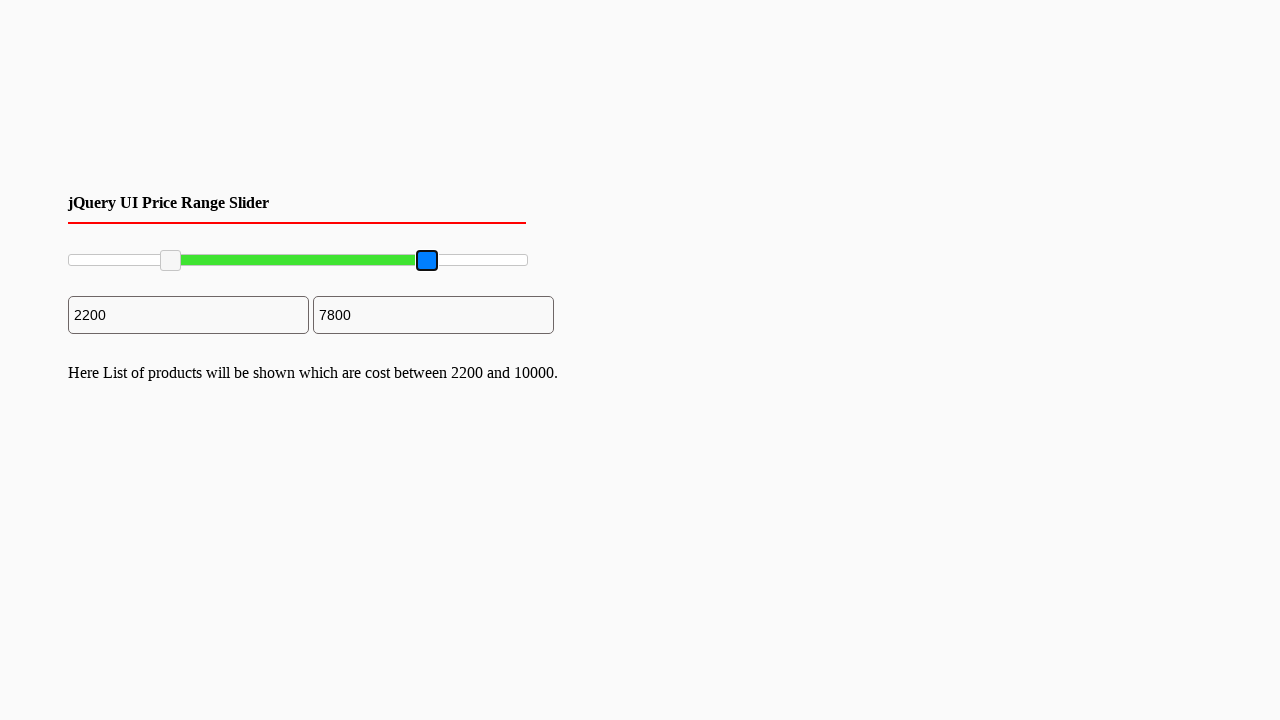

Released mouse button after dragging maximum slider handle at (428, 261)
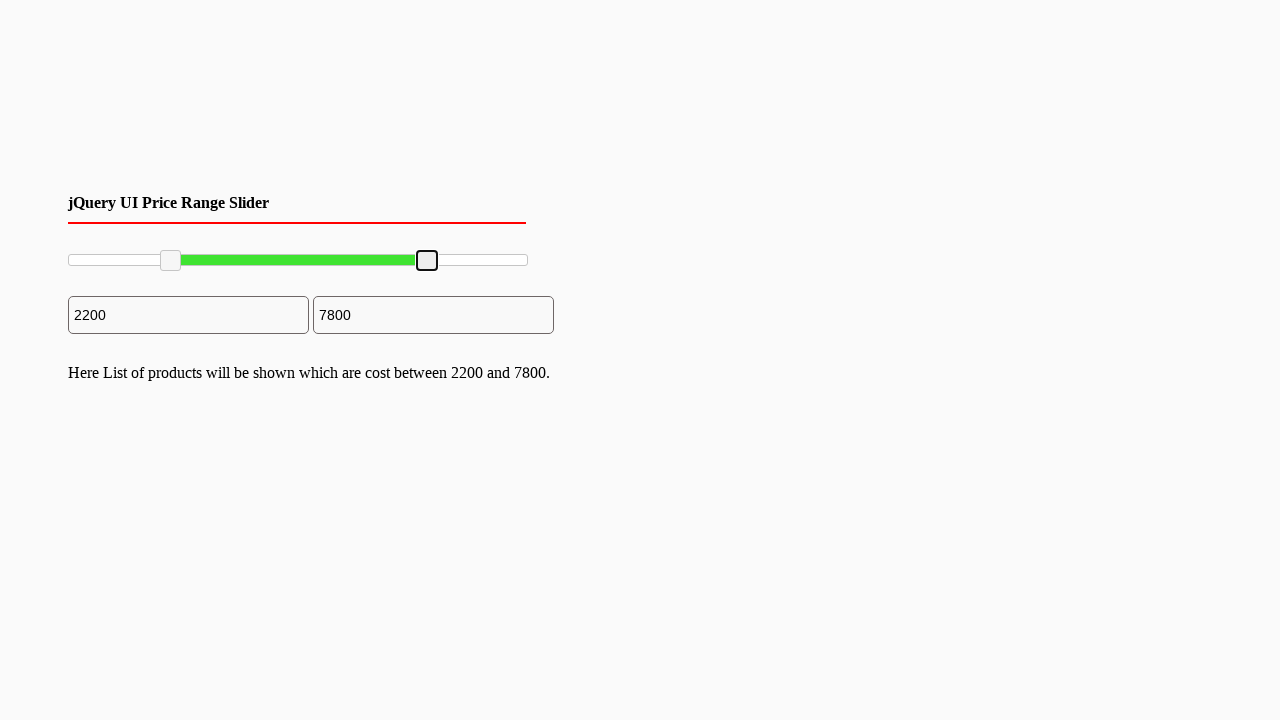

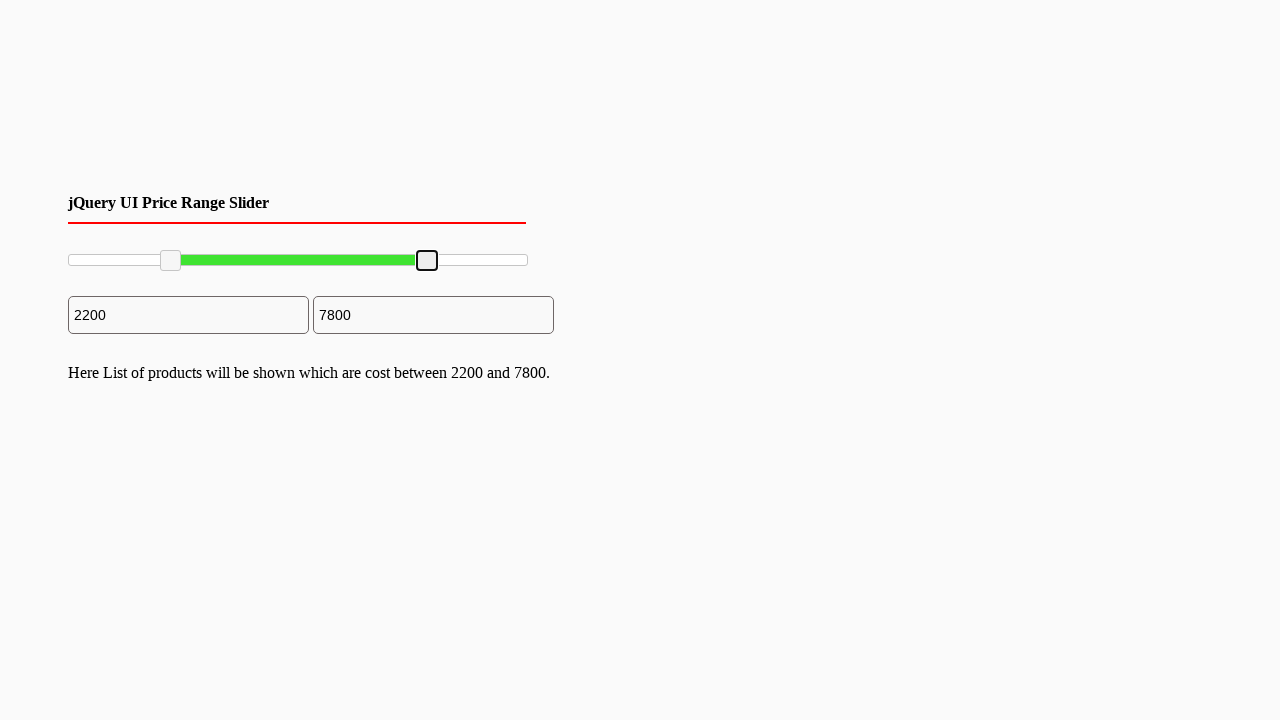